Tests custom radio buttons and checkboxes on a Google Form by selecting a radio option and clicking all checkboxes

Starting URL: https://docs.google.com/forms/d/e/1FAIpQLSfiypnd69zhuDkjKgqvpID9kwO29UCzeCVrGGtbNPZXQok0jA/viewform

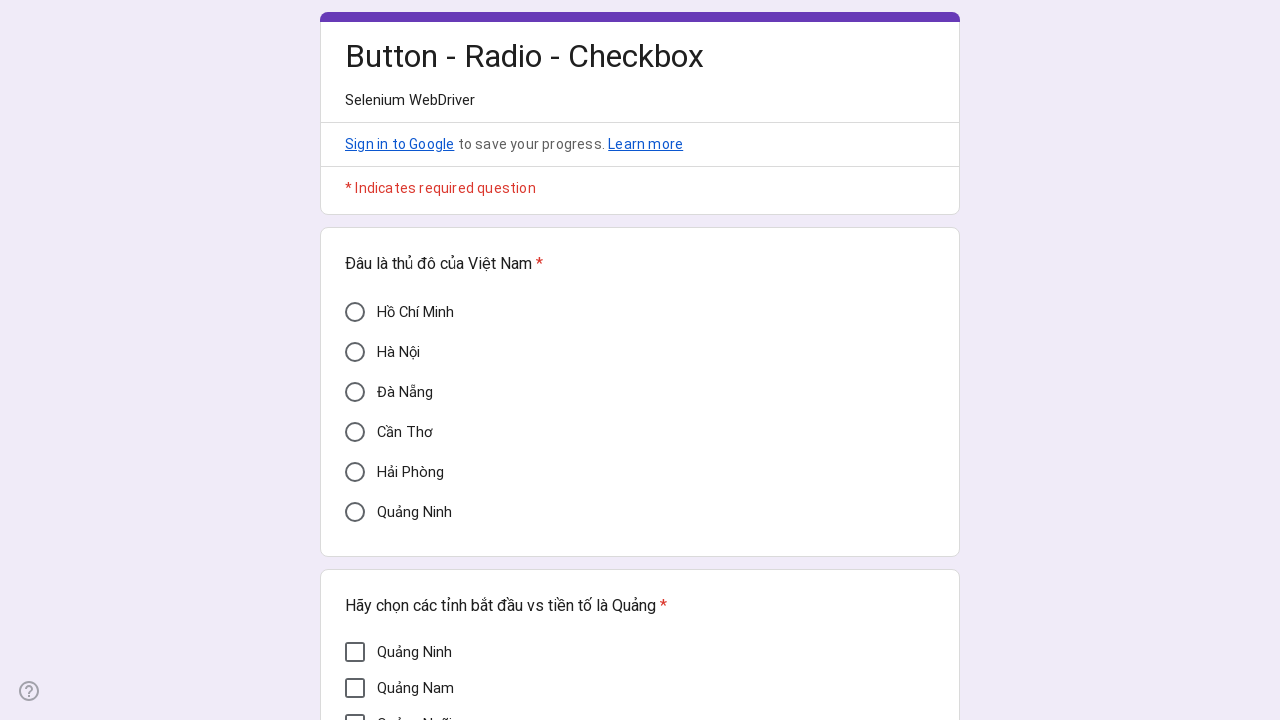

Form loaded and Cần Thơ radio button element is visible
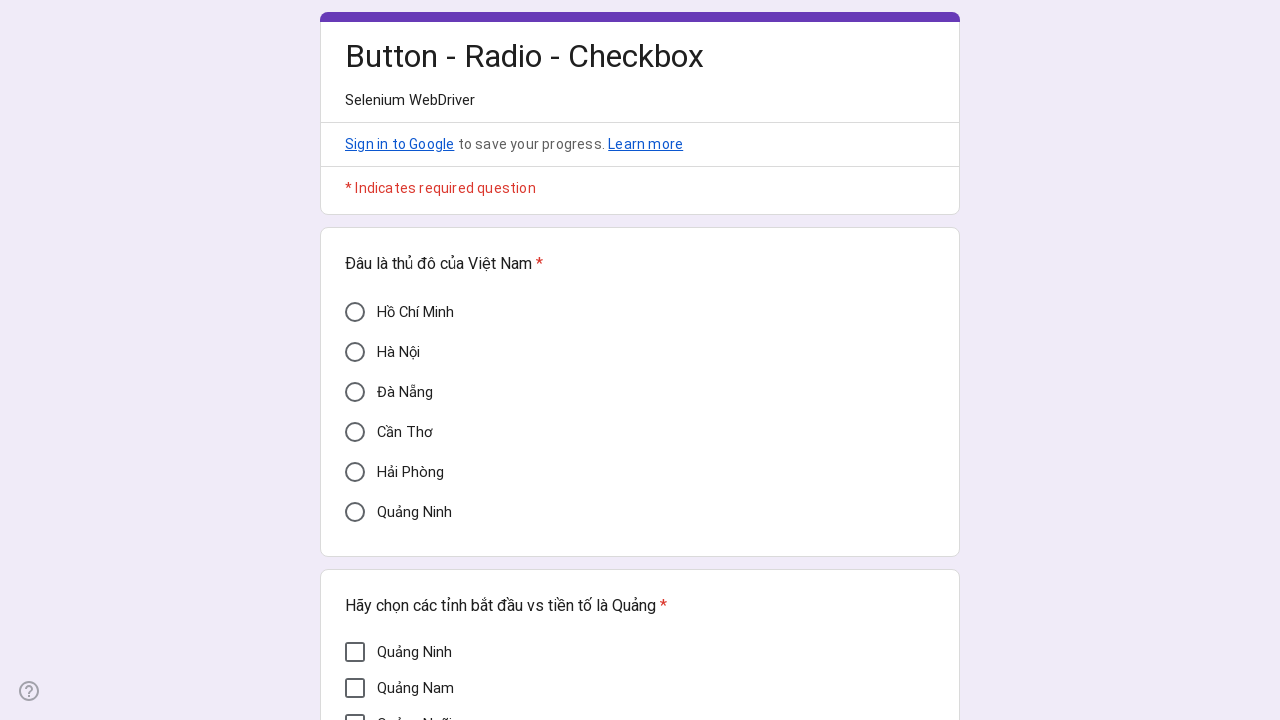

Clicked Cần Thơ radio button using JavaScript
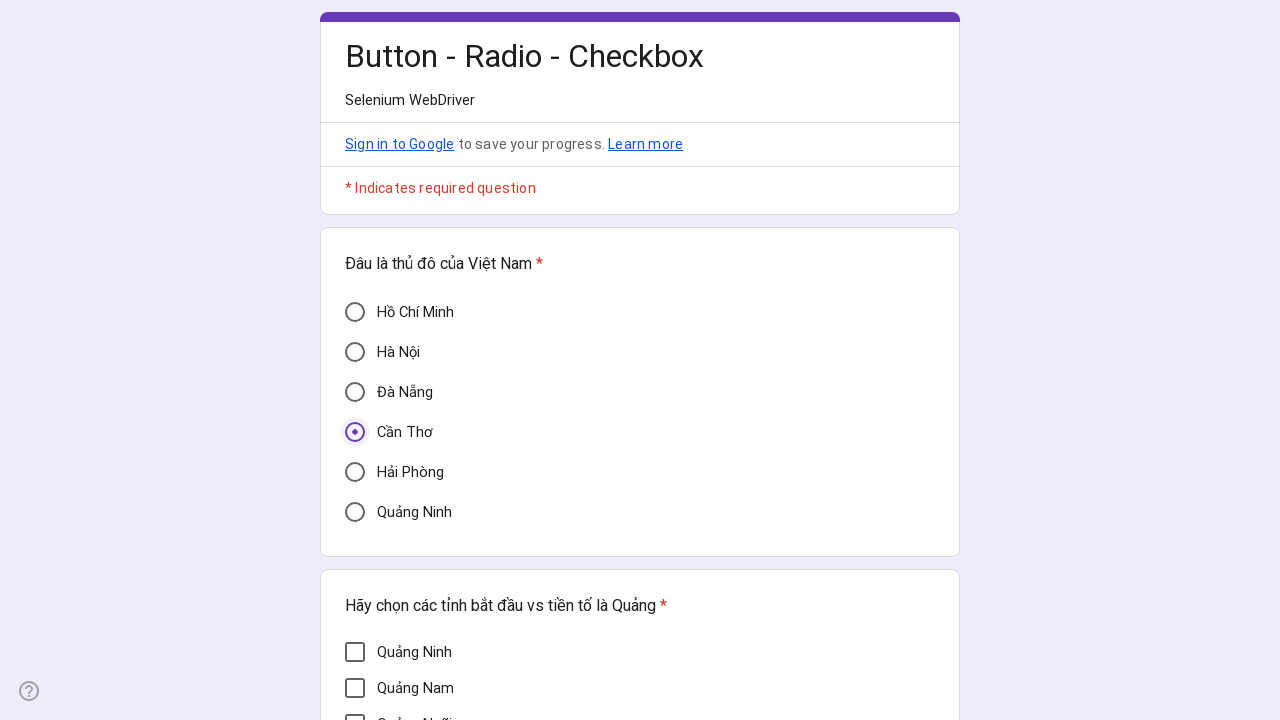

Waited 1000ms for radio button selection to process
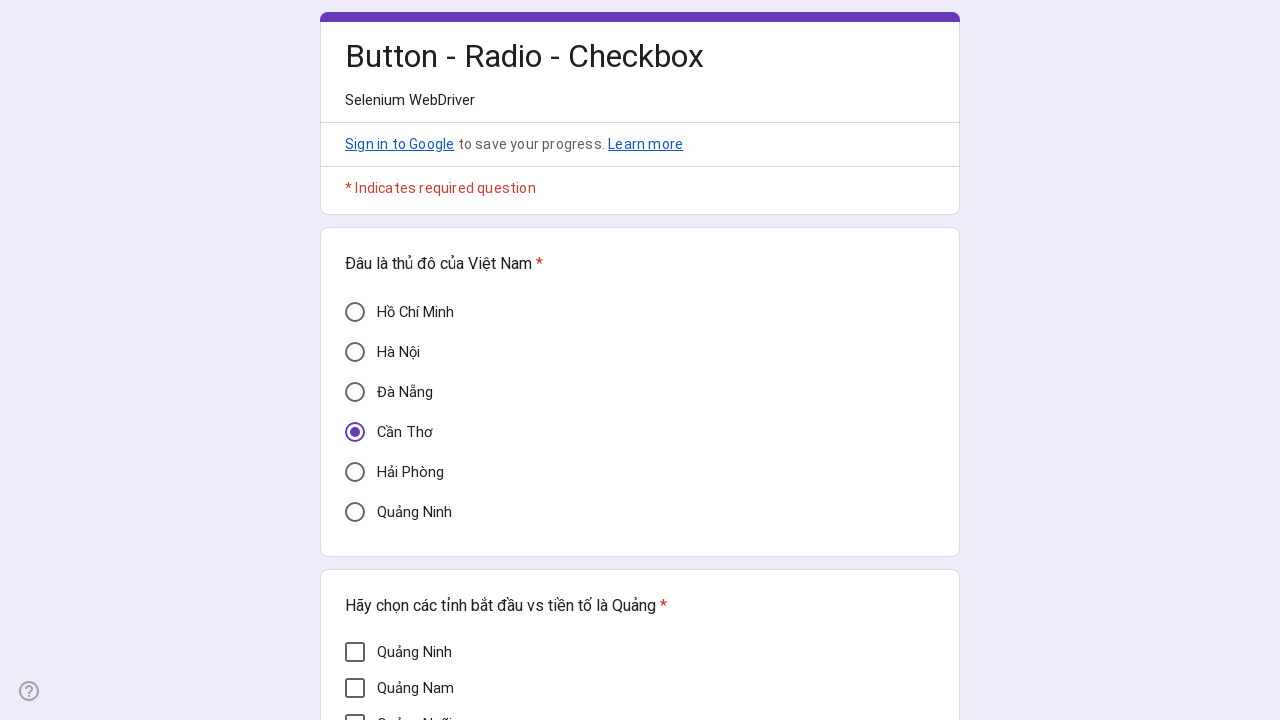

Located 7 checkboxes on the form
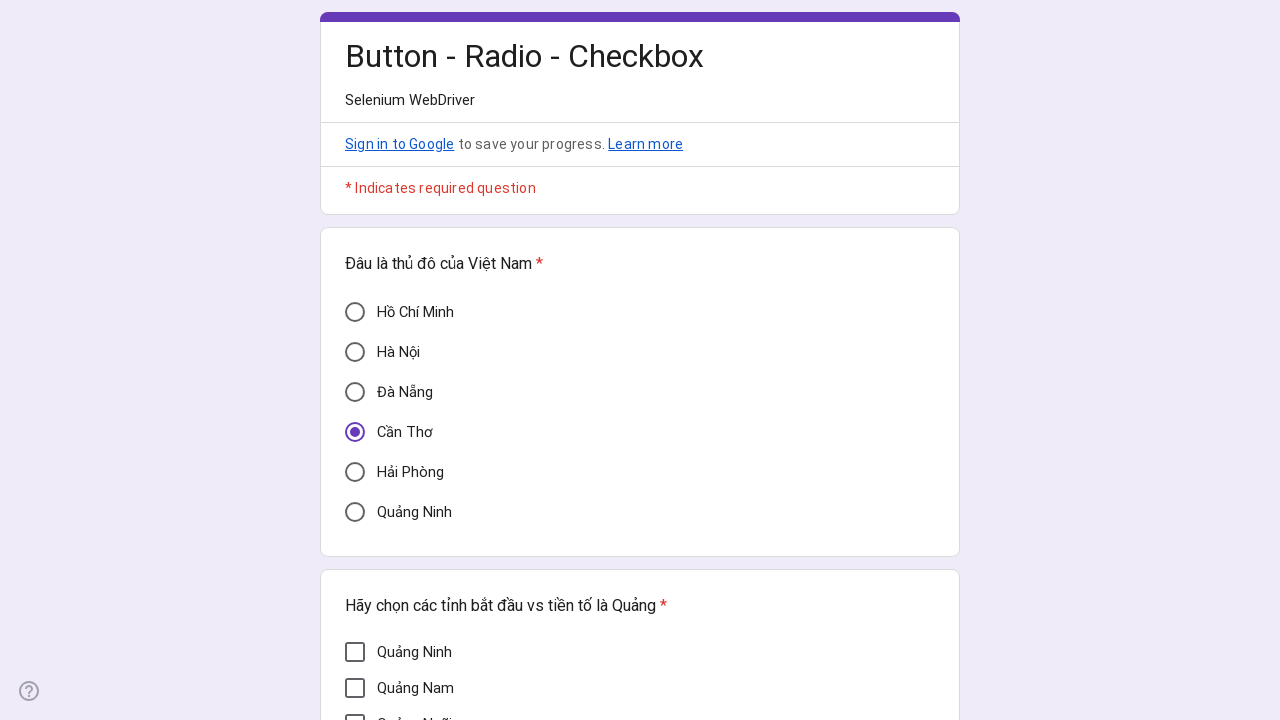

Clicked checkbox 1 of 7 at (355, 652) on xpath=//div[@role='checkbox'] >> nth=0
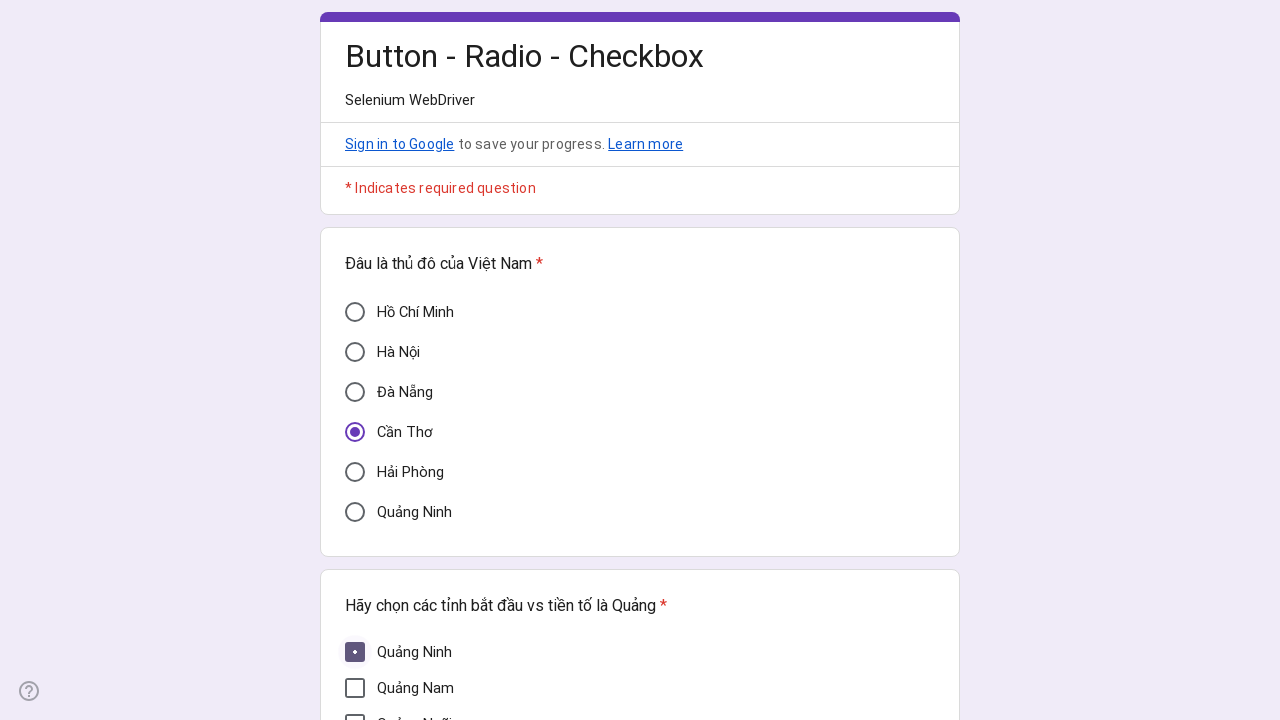

Waited 500ms after clicking checkbox 1
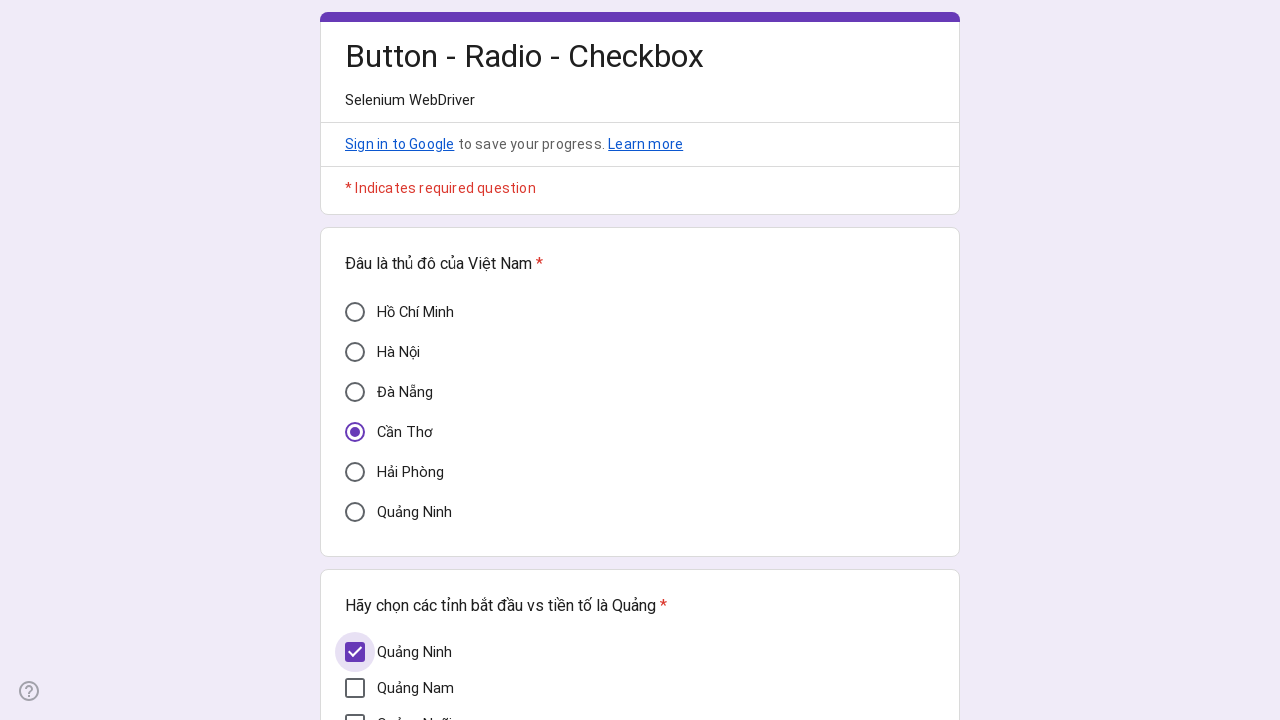

Clicked checkbox 2 of 7 at (355, 688) on xpath=//div[@role='checkbox'] >> nth=1
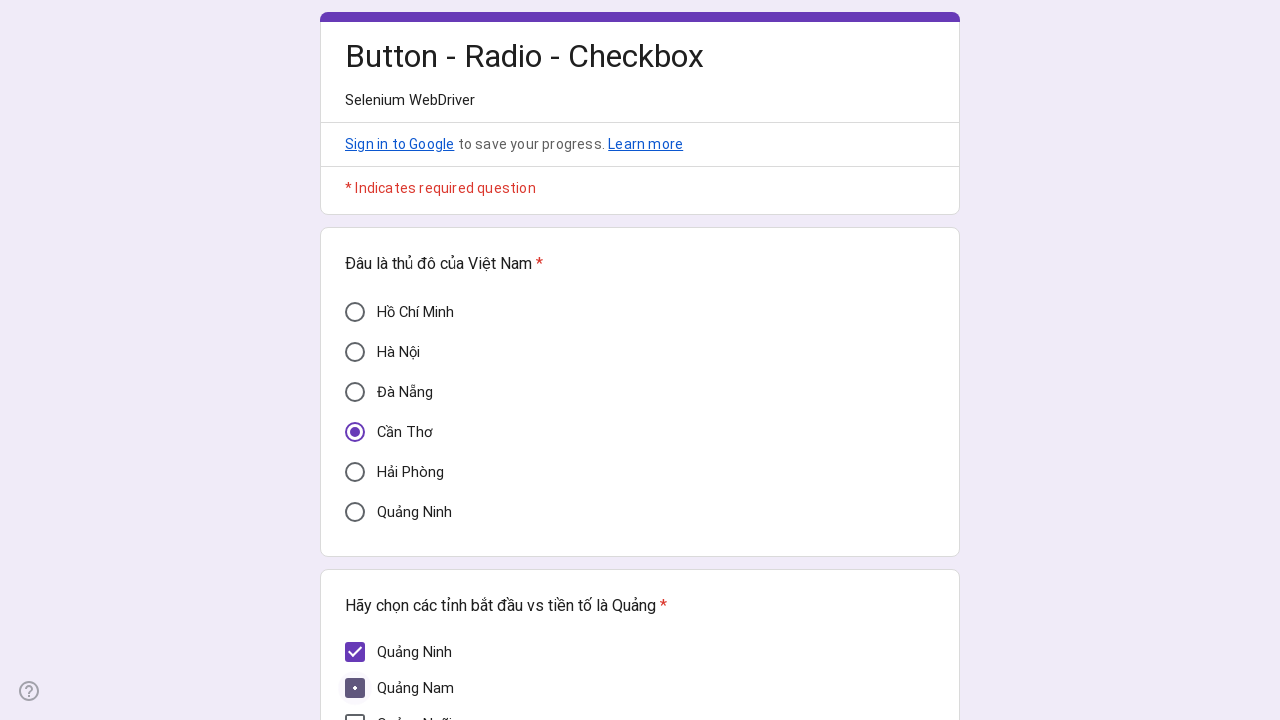

Waited 500ms after clicking checkbox 2
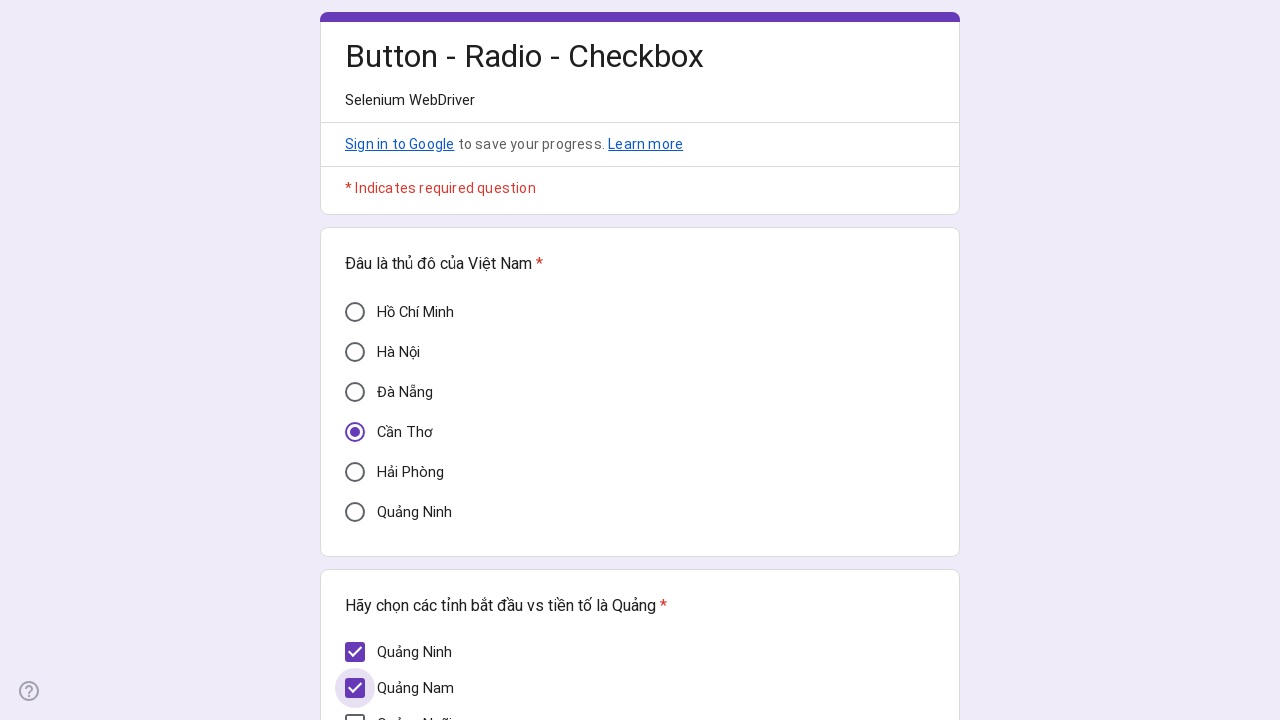

Clicked checkbox 3 of 7 at (355, 710) on xpath=//div[@role='checkbox'] >> nth=2
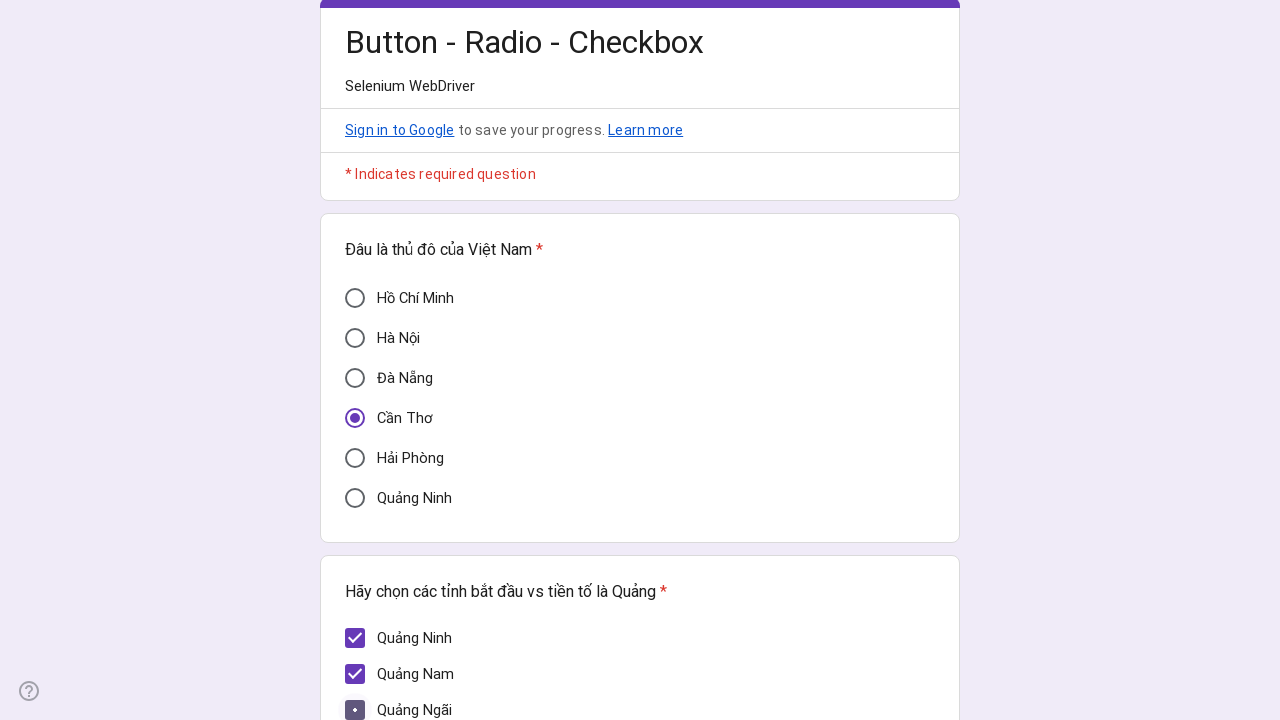

Waited 500ms after clicking checkbox 3
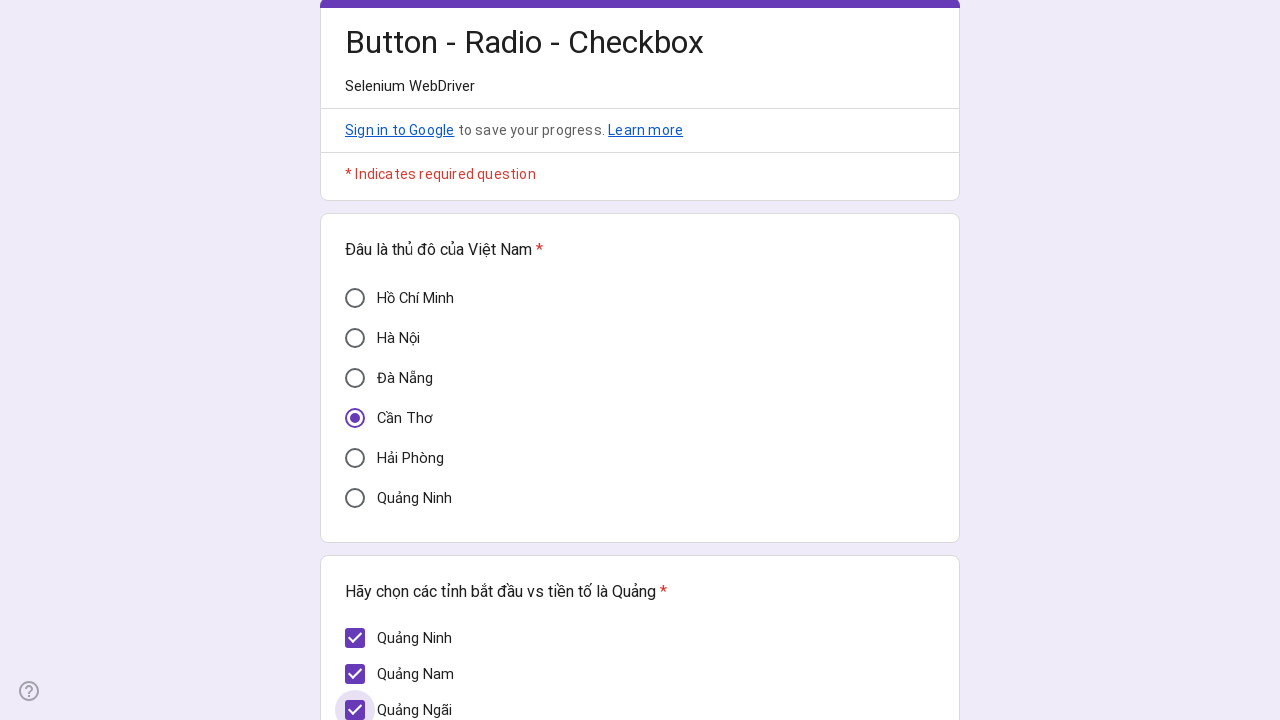

Clicked checkbox 4 of 7 at (355, 375) on xpath=//div[@role='checkbox'] >> nth=3
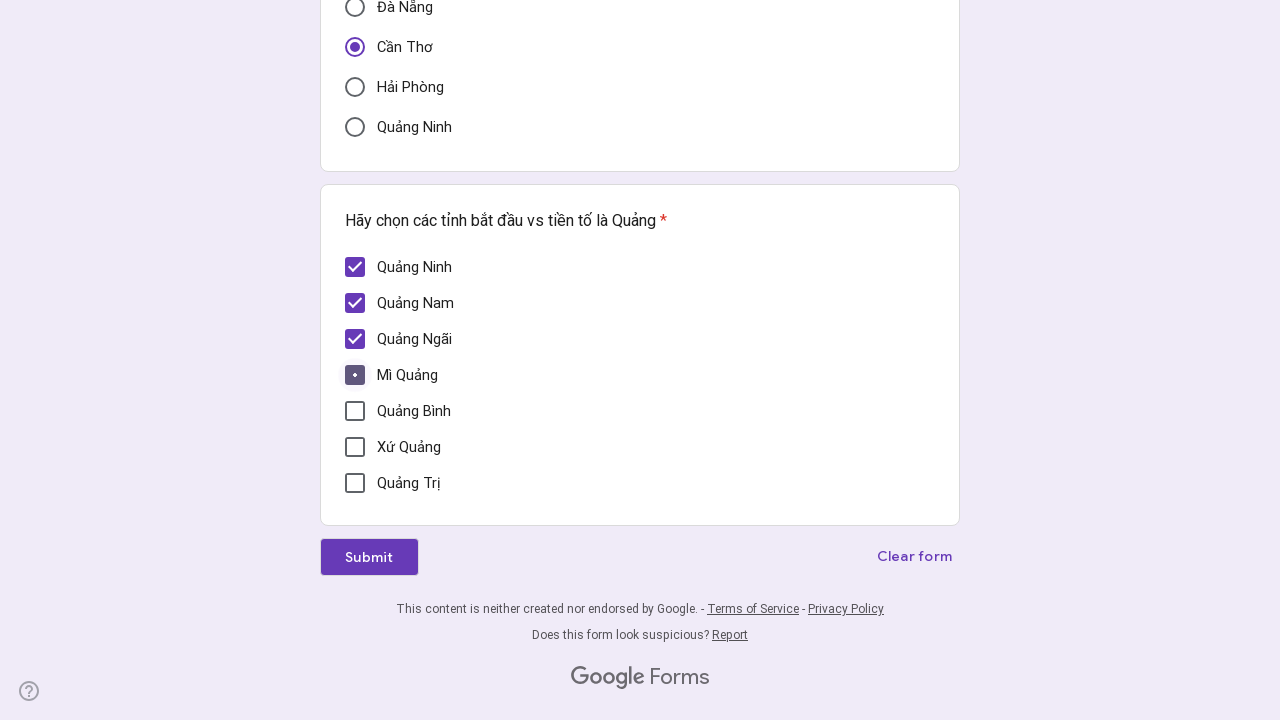

Waited 500ms after clicking checkbox 4
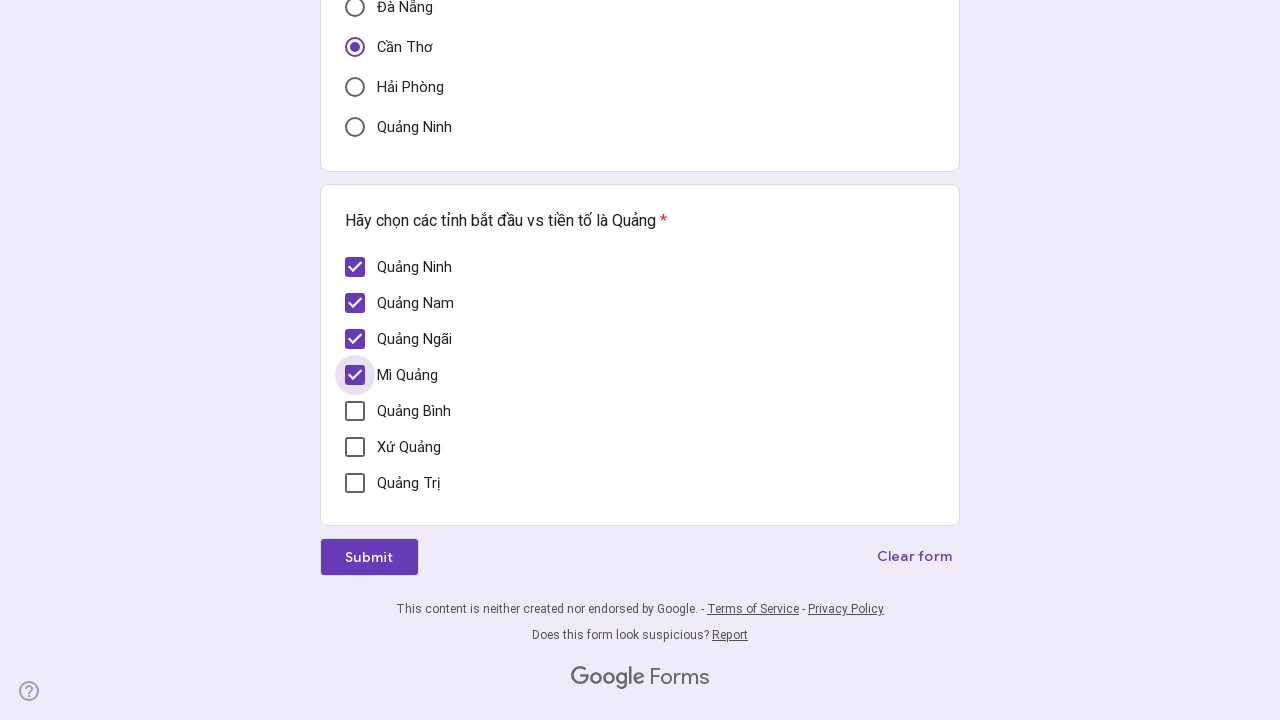

Clicked checkbox 5 of 7 at (355, 411) on xpath=//div[@role='checkbox'] >> nth=4
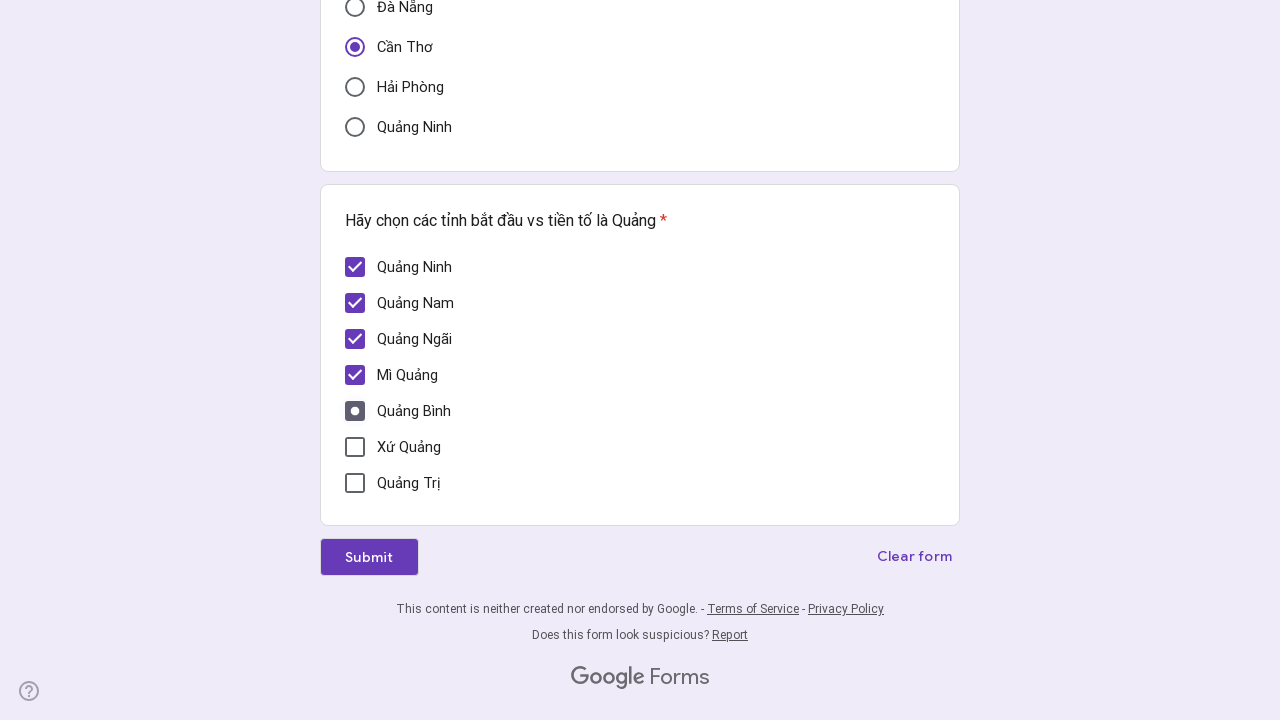

Waited 500ms after clicking checkbox 5
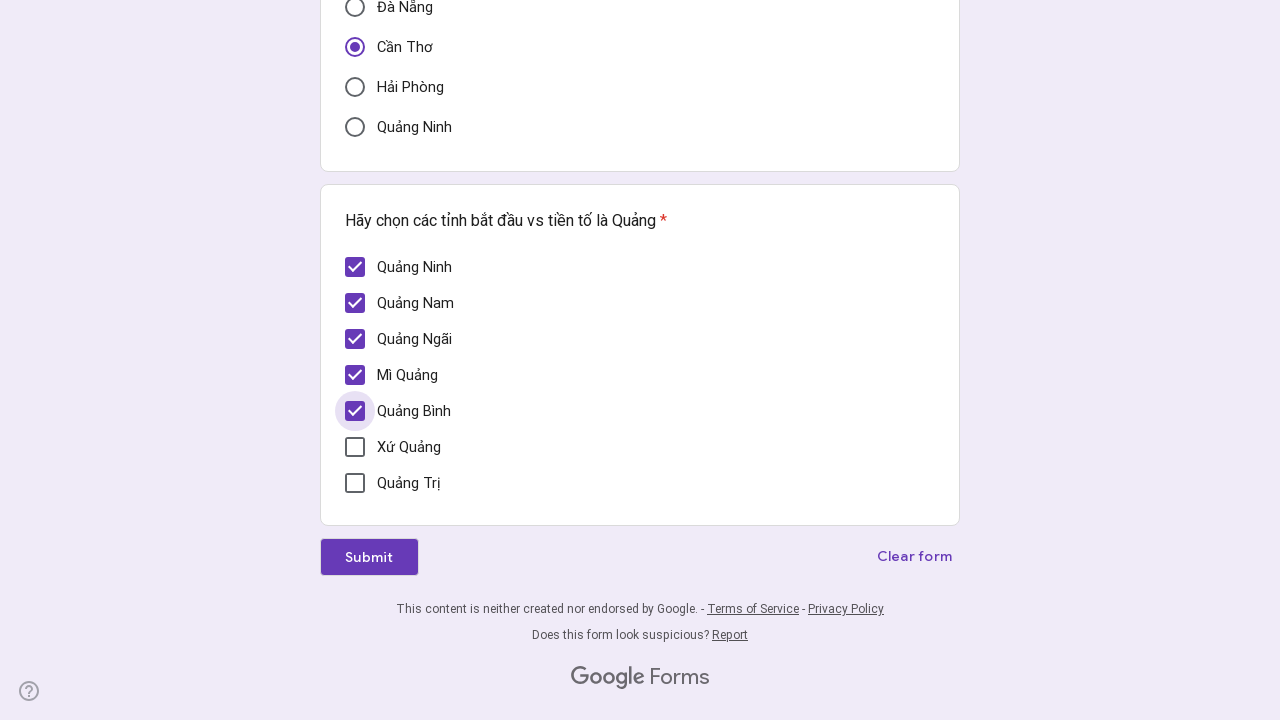

Clicked checkbox 6 of 7 at (355, 447) on xpath=//div[@role='checkbox'] >> nth=5
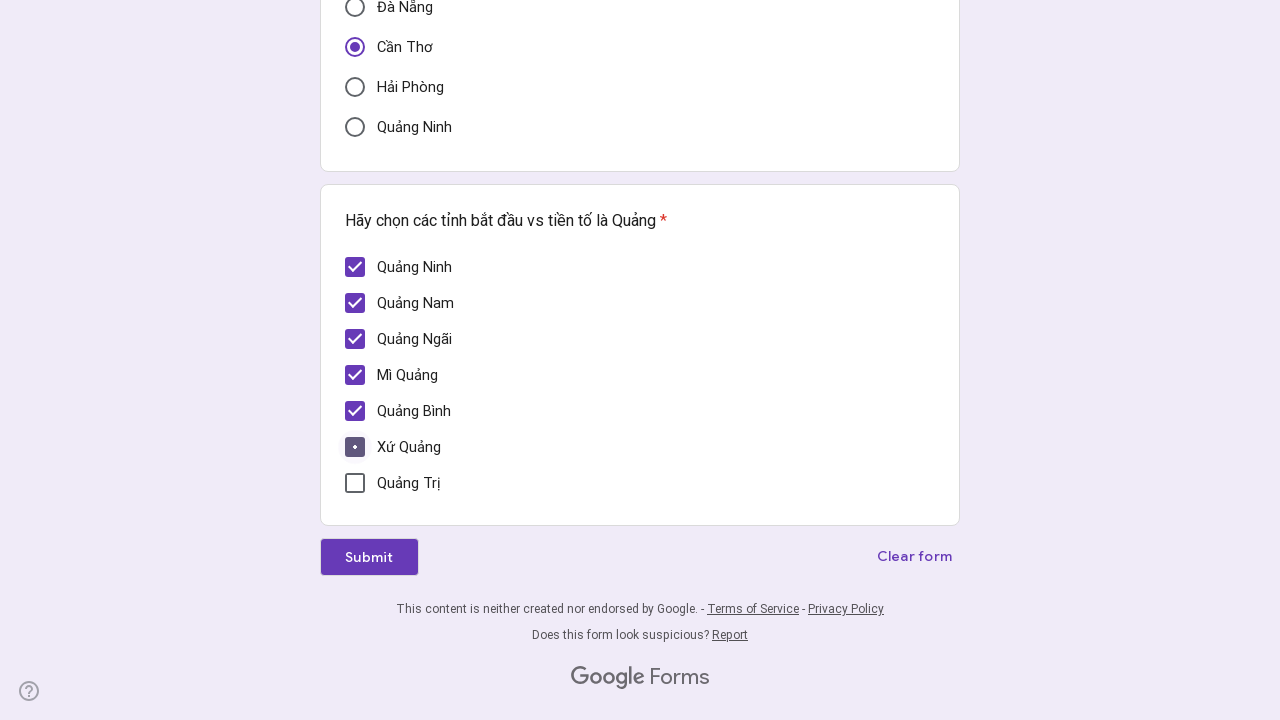

Waited 500ms after clicking checkbox 6
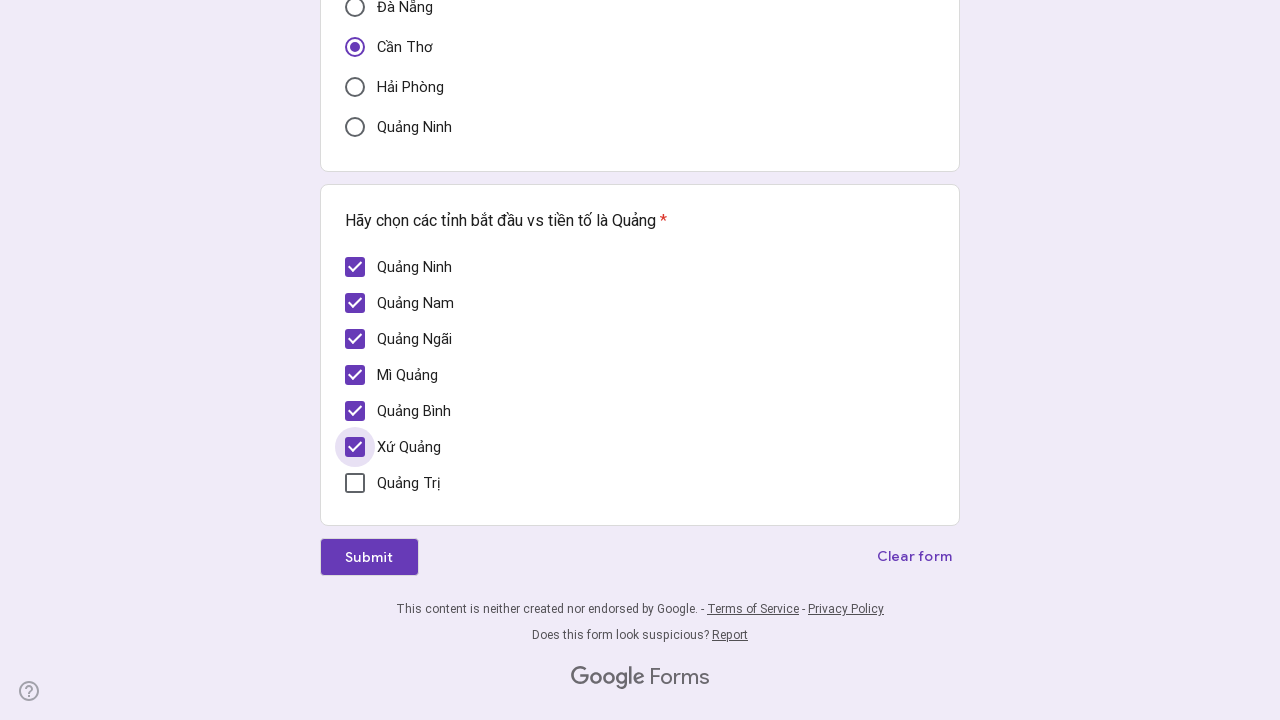

Clicked checkbox 7 of 7 at (355, 483) on xpath=//div[@role='checkbox'] >> nth=6
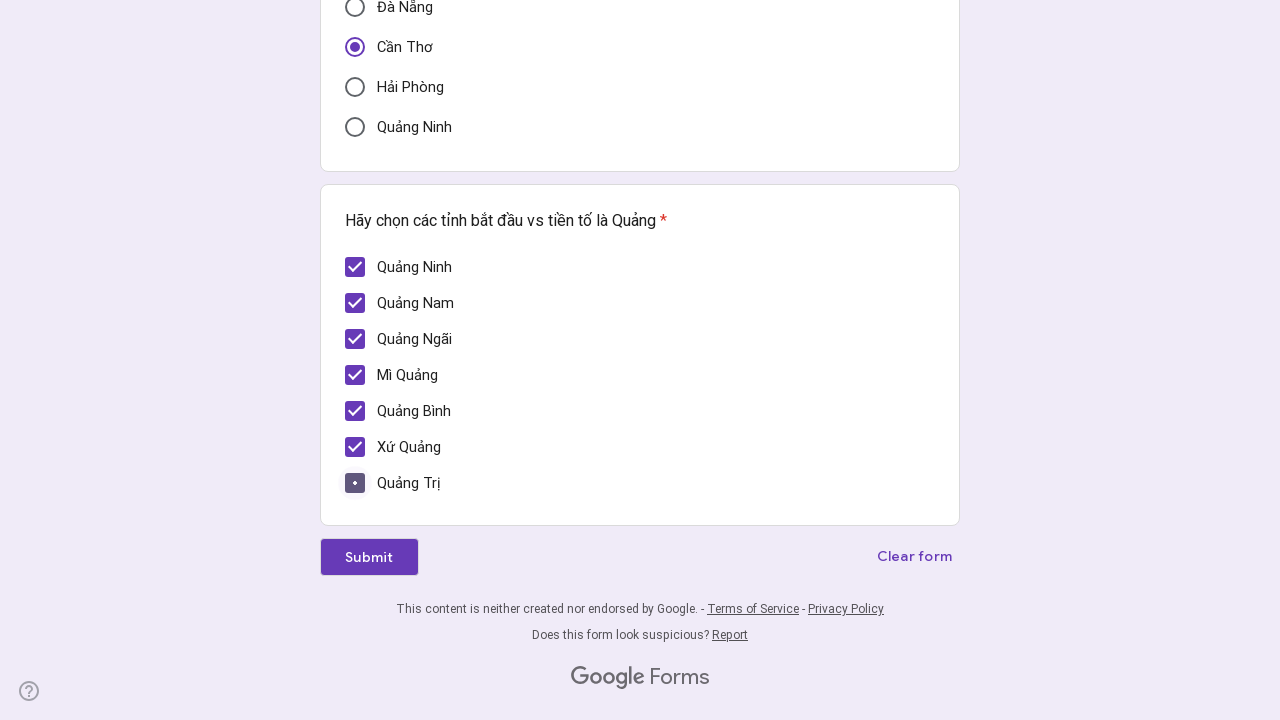

Waited 500ms after clicking checkbox 7
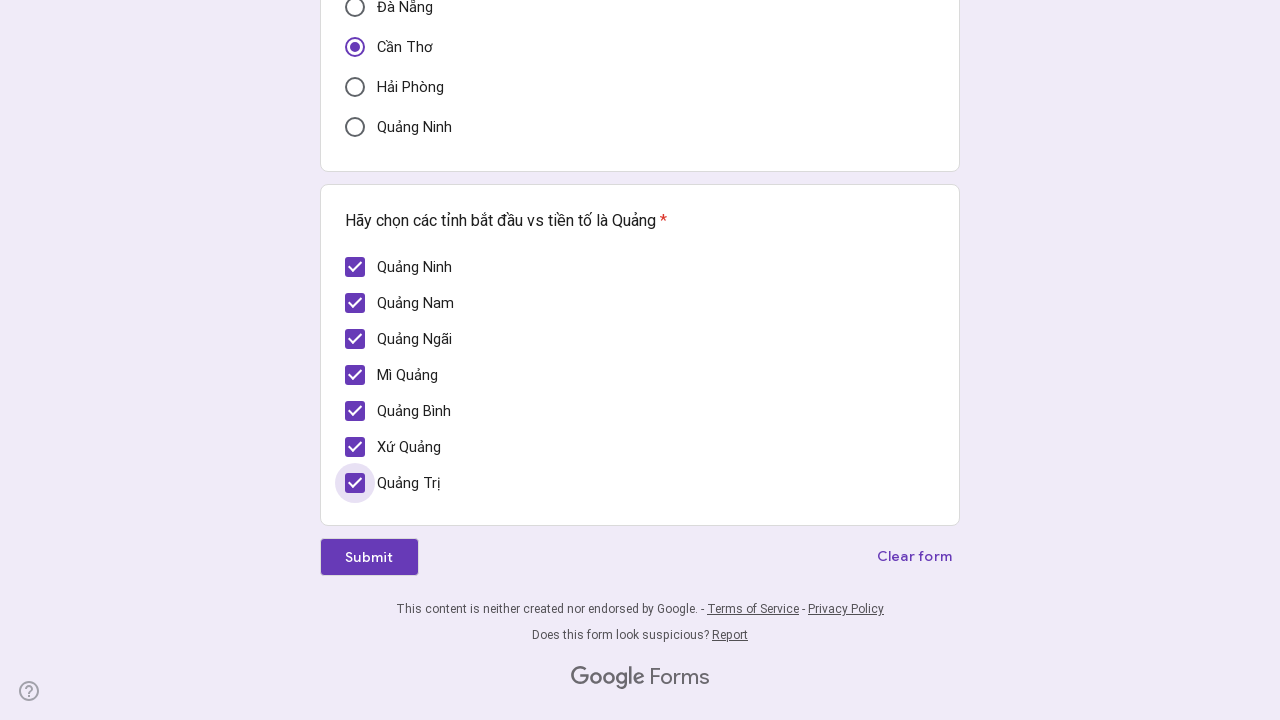

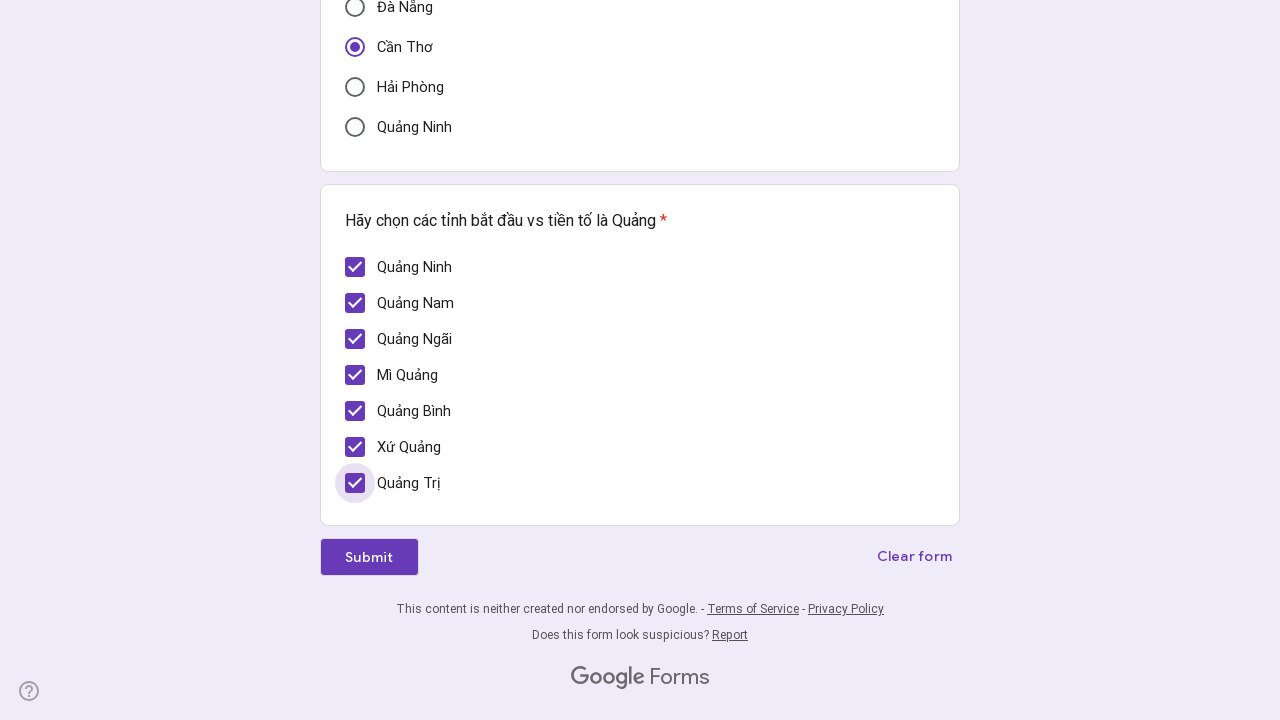